Tests double-clicking on a button element

Starting URL: https://automationfc.github.io/basic-form/index.html

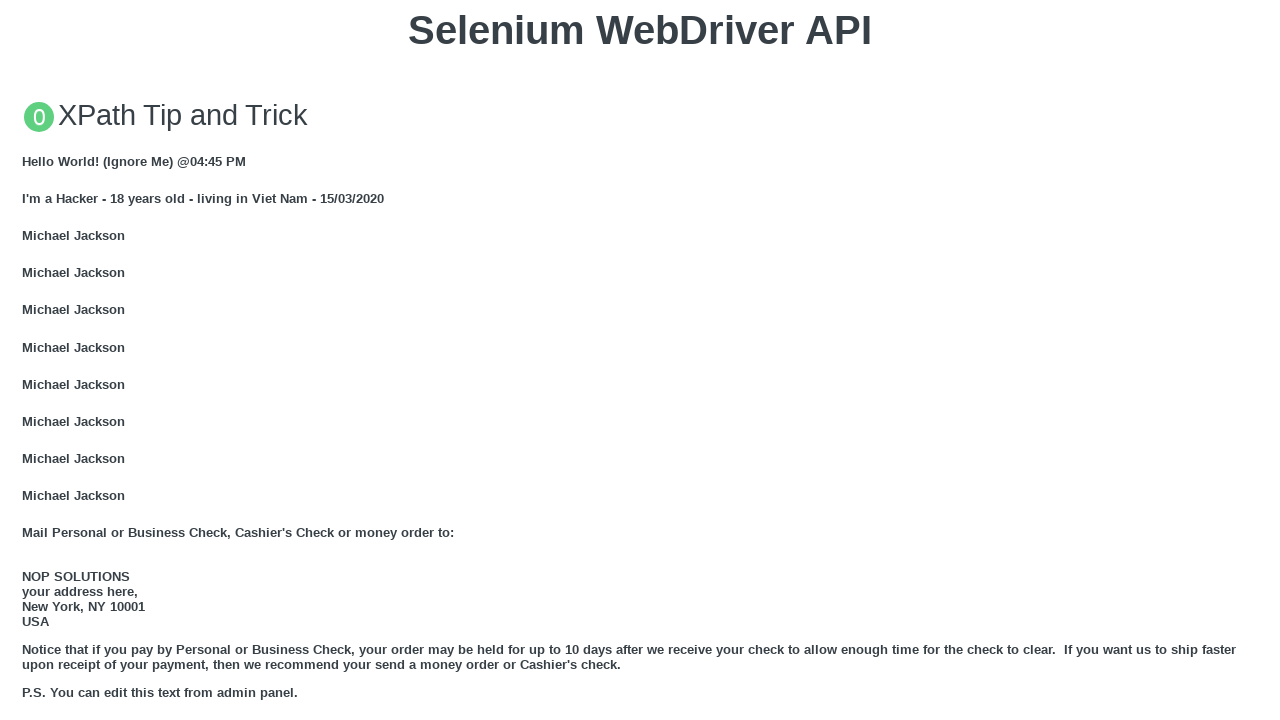

Scrolled double-click button into view
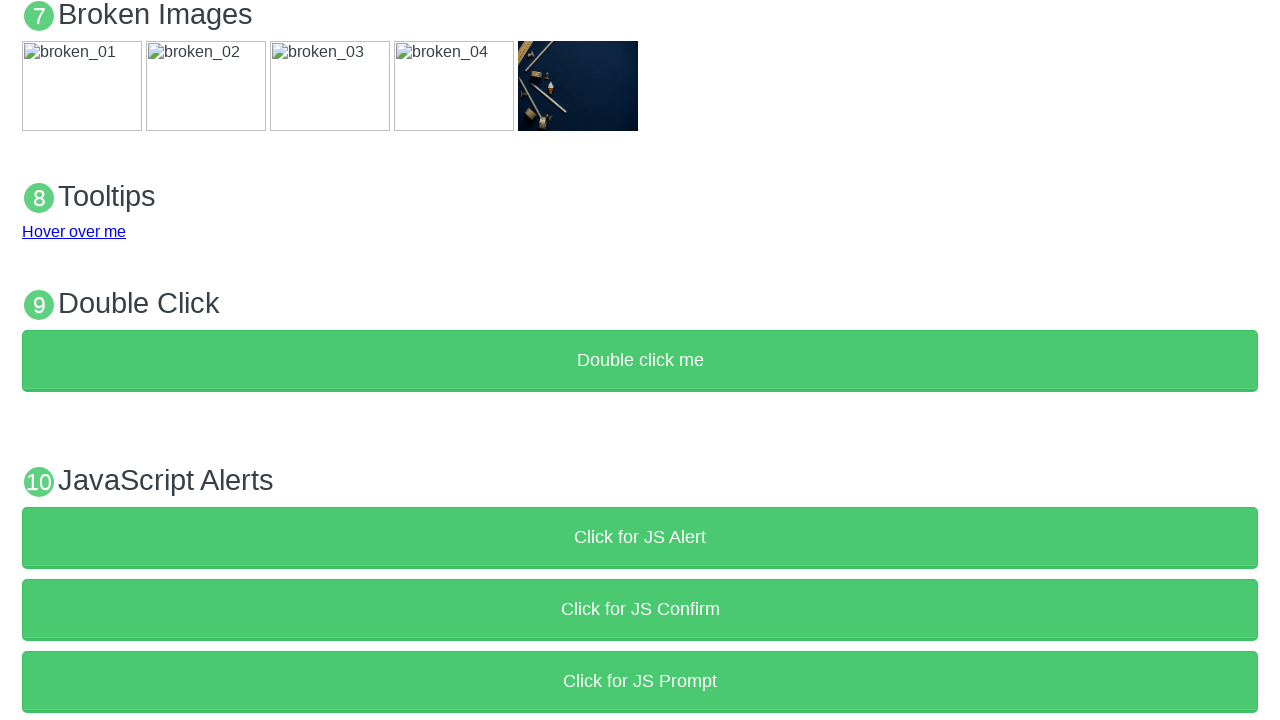

Double-clicked the 'Double click me' button at (640, 361) on xpath=//button[text()='Double click me']
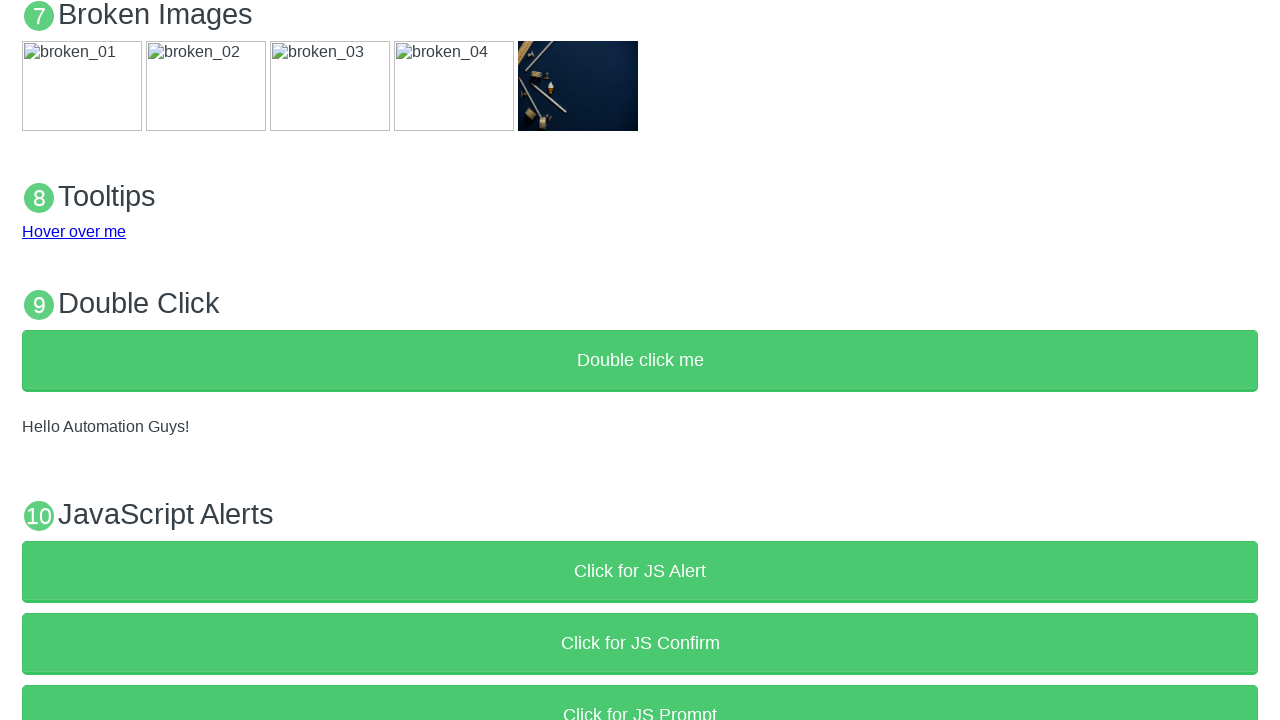

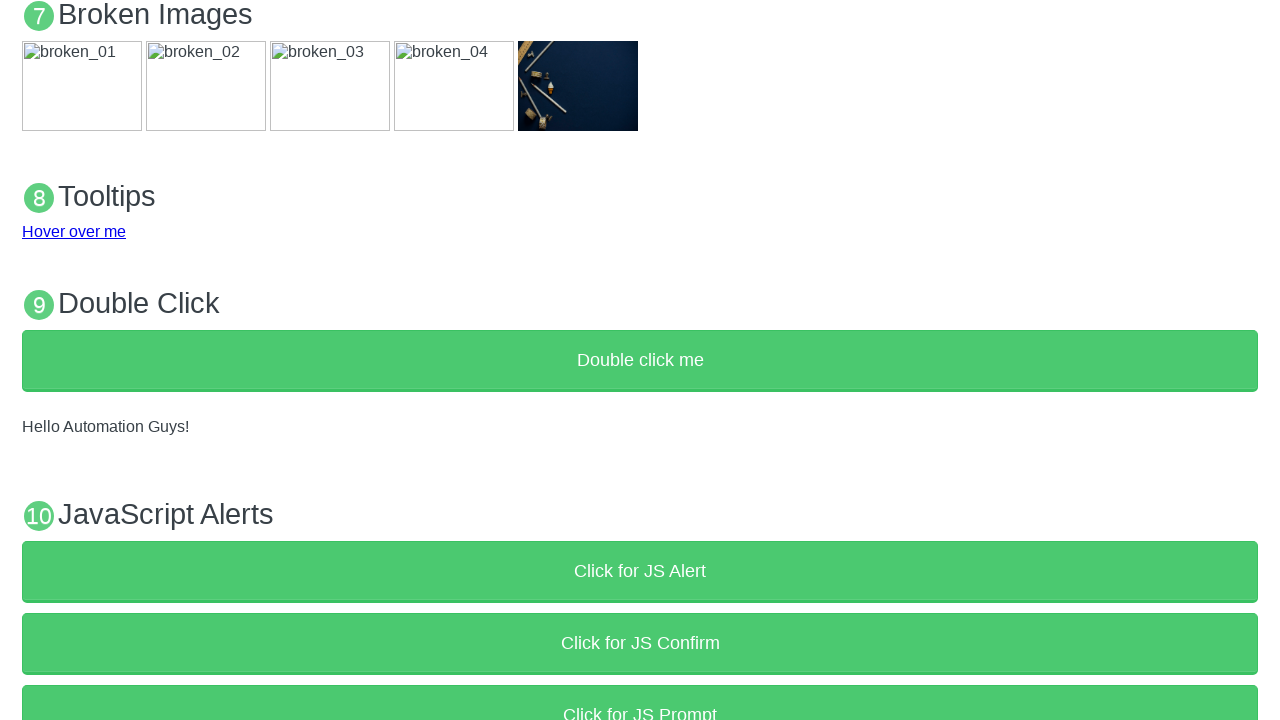